Tests various XPath selectors on a practice page by locating elements and interacting with an input field

Starting URL: https://theautomationzone.blogspot.com/2020/07/xpath-practice.html

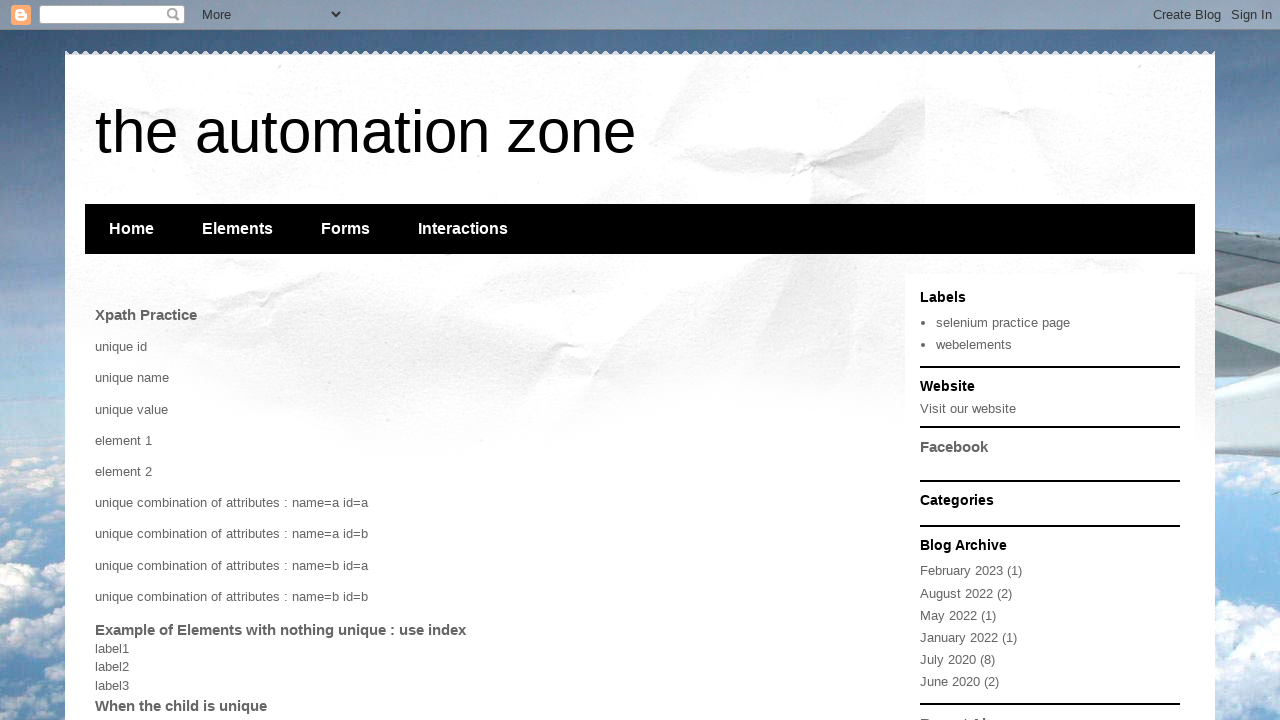

Located and waited for element with id='id1'
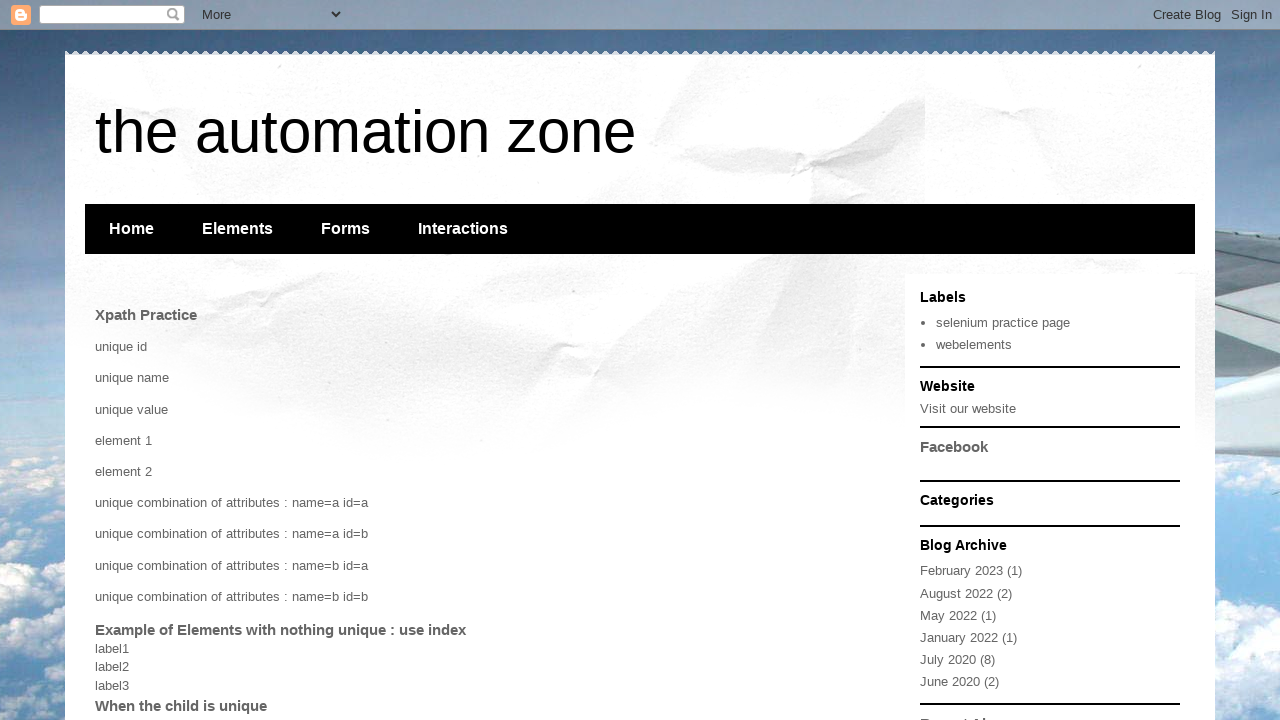

Located and waited for div element with class='class1'
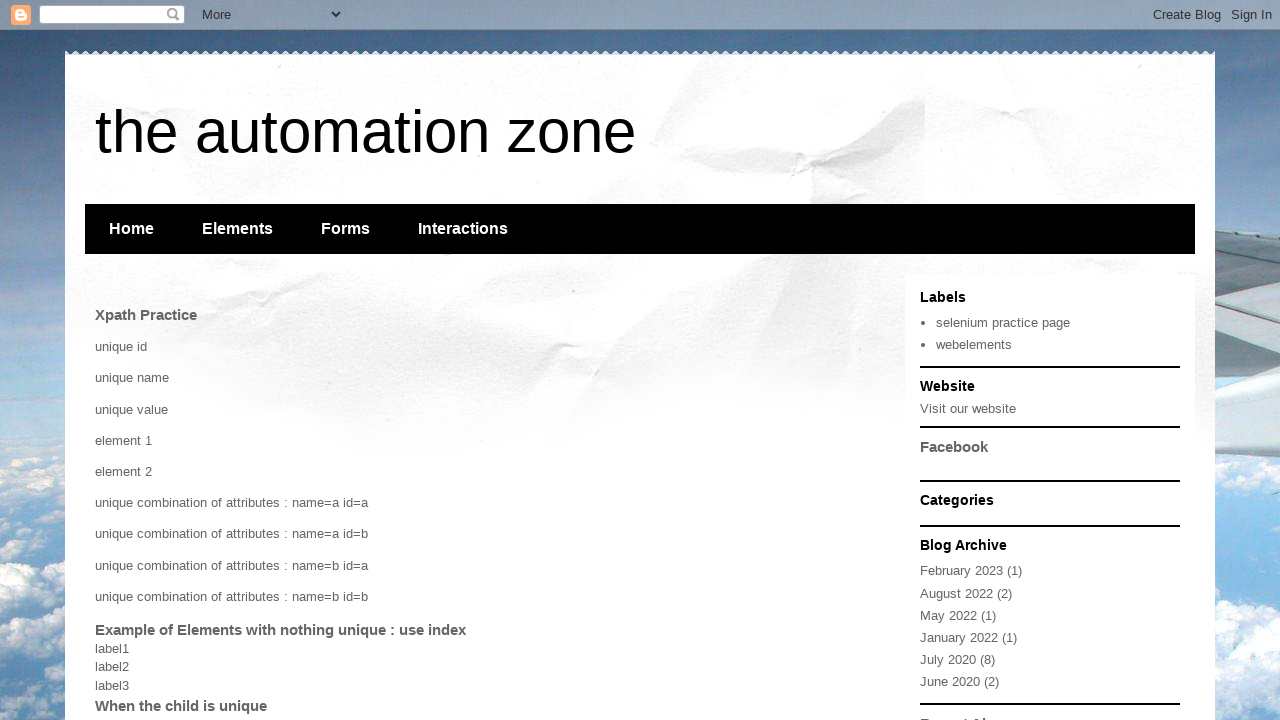

Located and waited for second nested div under element with id='div1'
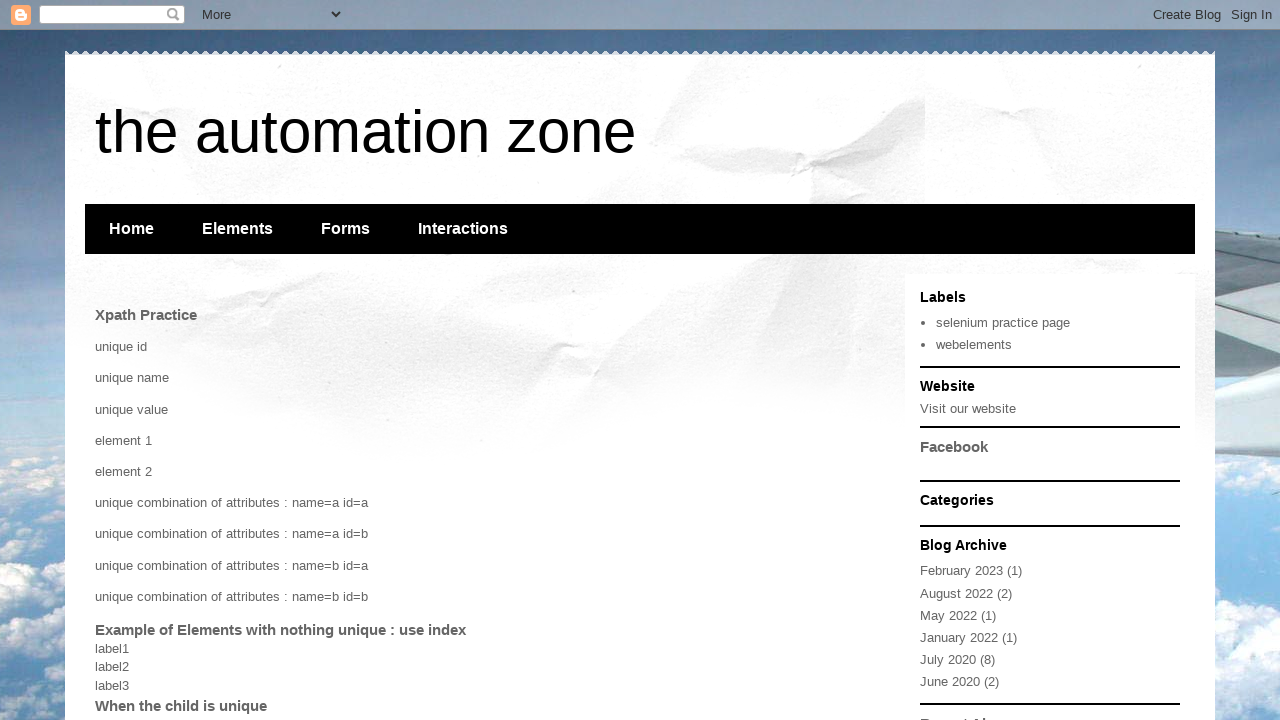

Located and waited for parent element of span with id='link'
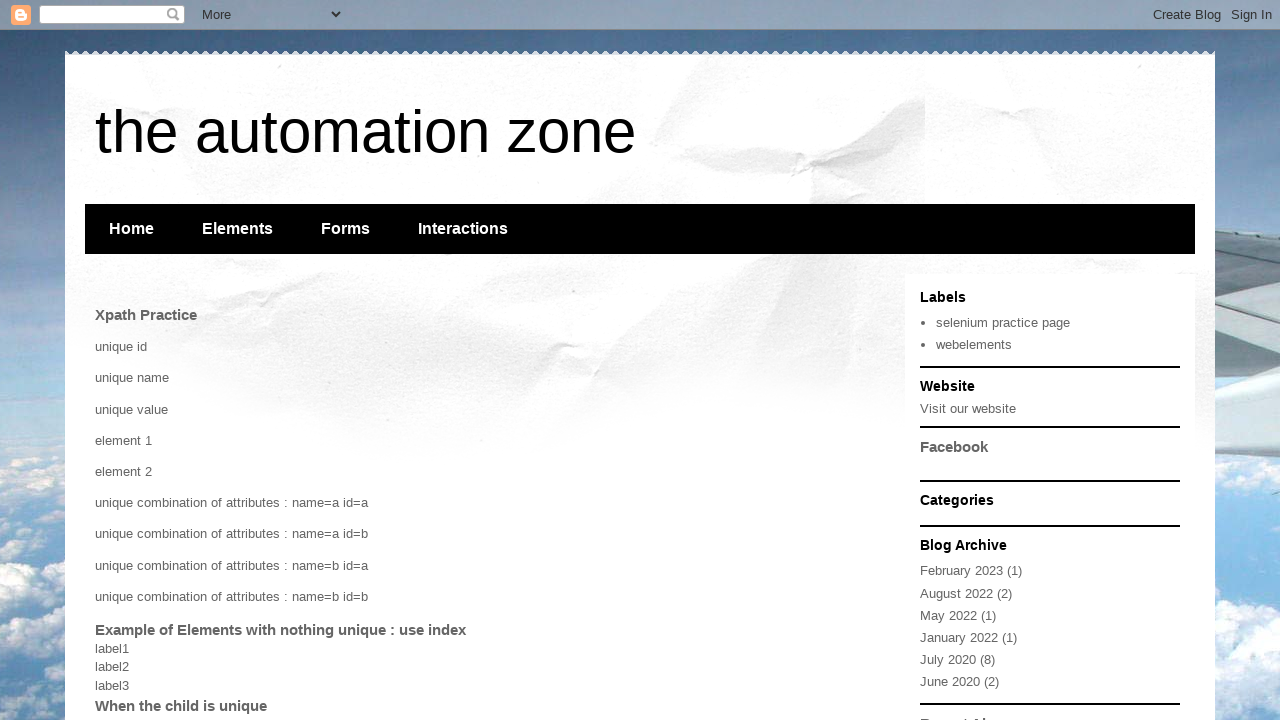

Filled input field in divC/span with text 'it's work' on //*[@id='divC']/span/input
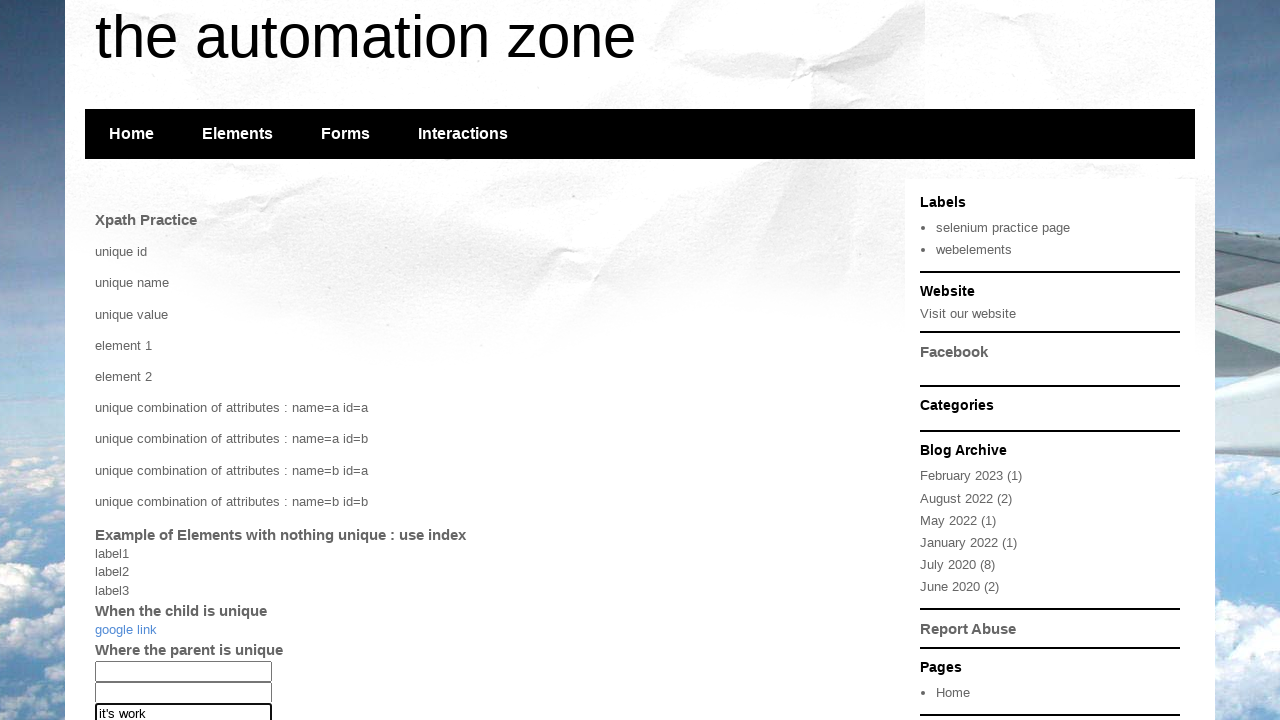

Located and waited for p element with name='a' and id='b'
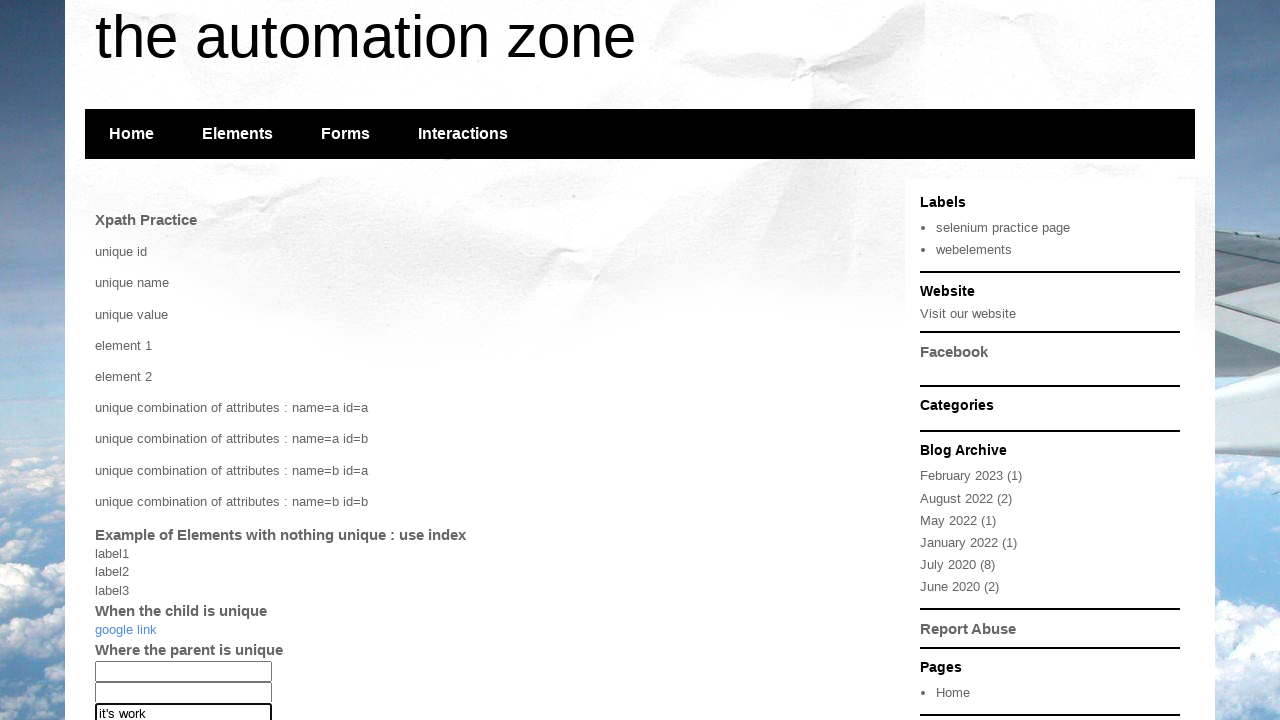

Located and waited for button with exact text 'random'
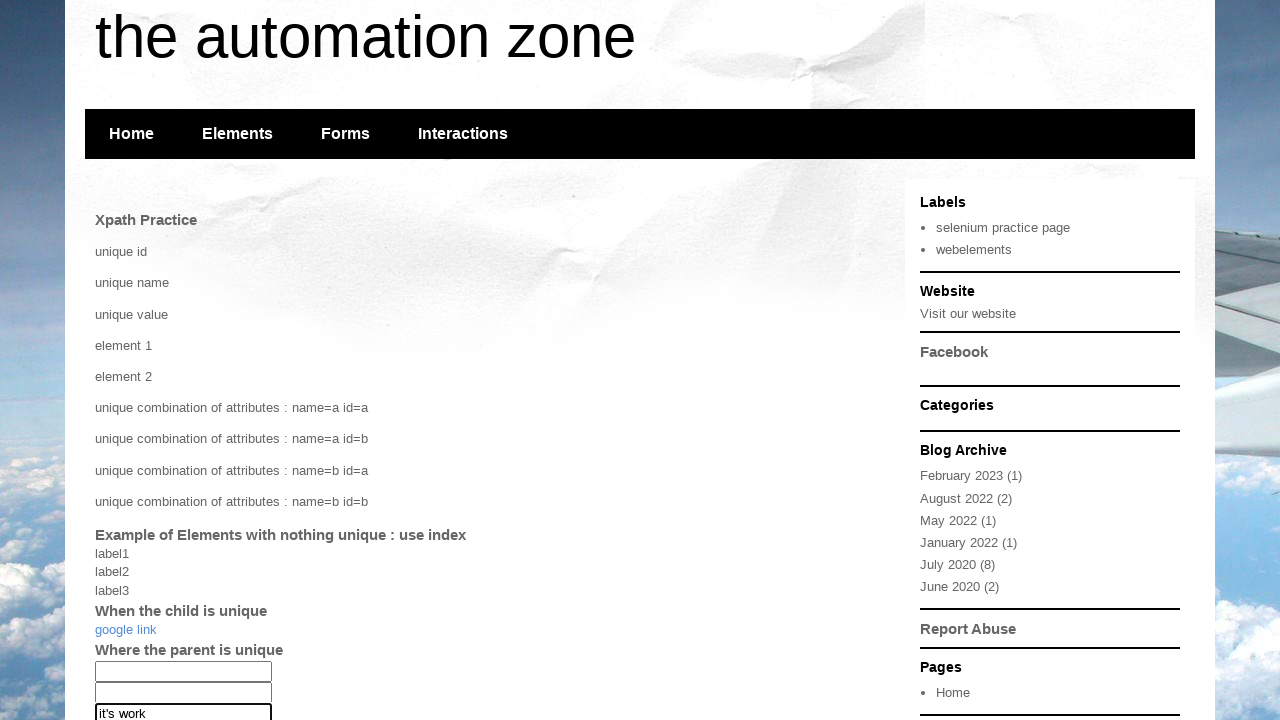

Located and waited for button containing text 'time'
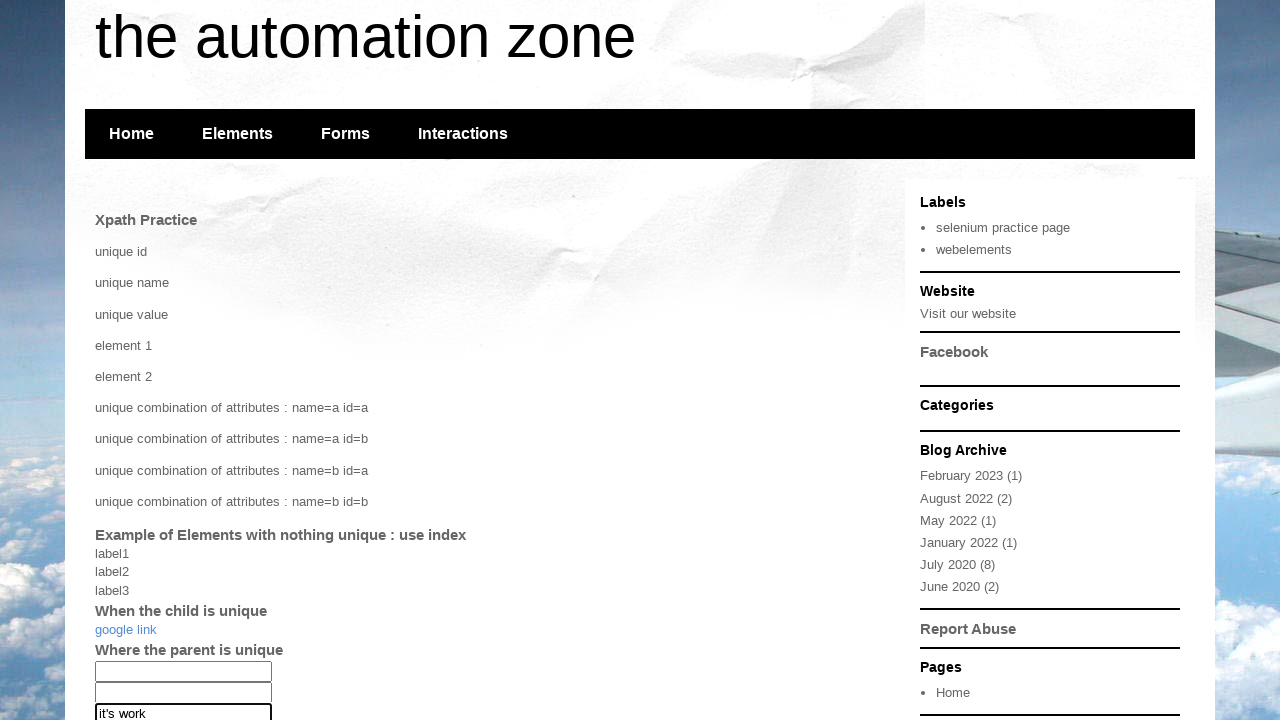

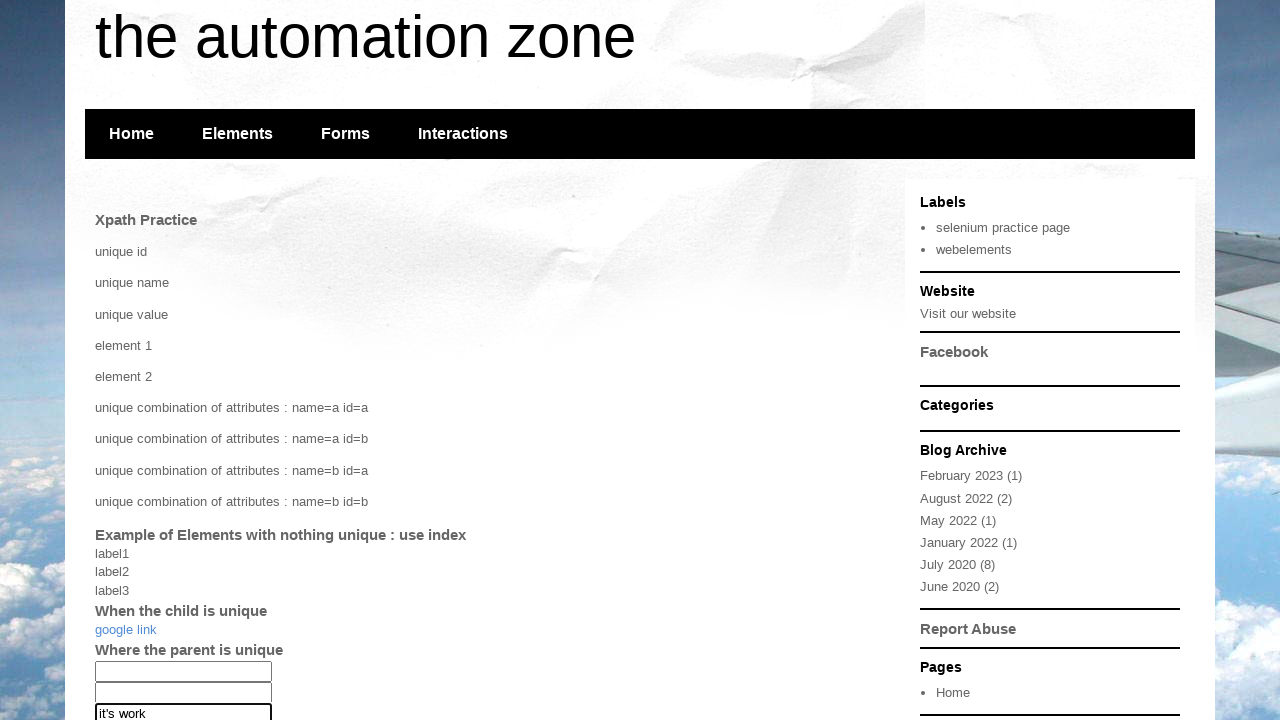